Tests selecting the last 2 checkboxes using index-based selection from the end

Starting URL: https://testautomationpractice.blogspot.com/

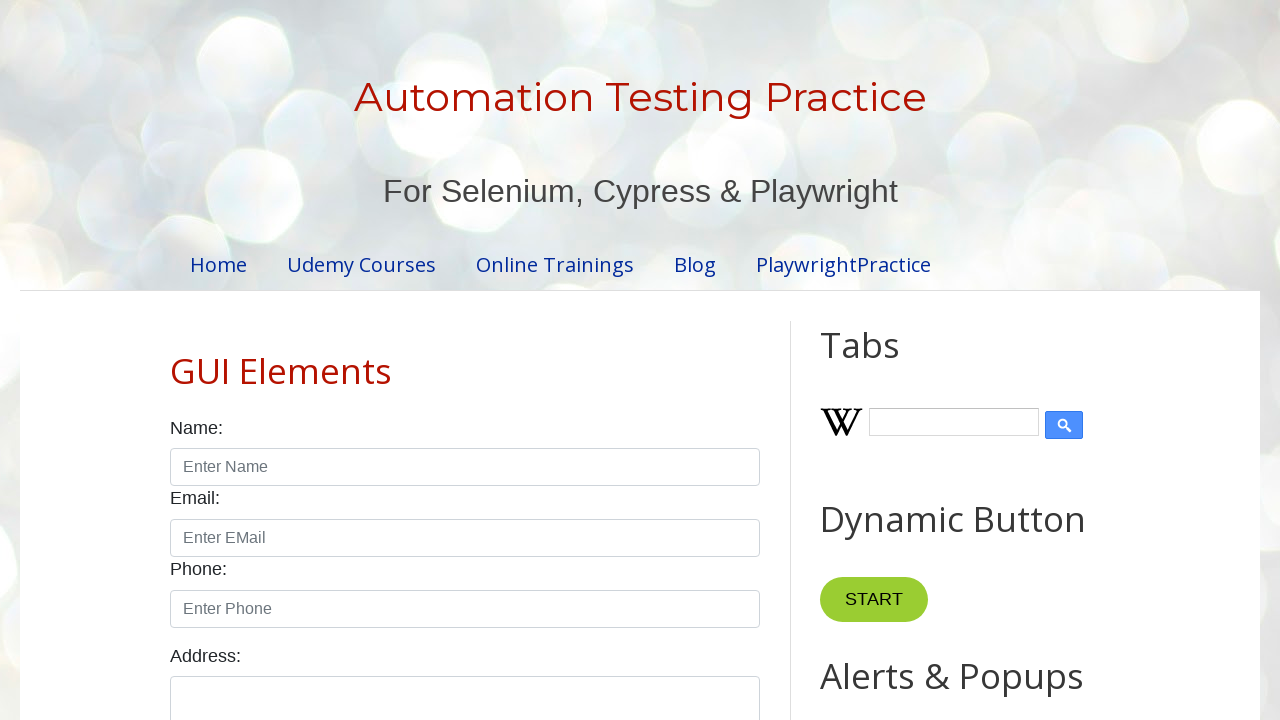

Located all form checkboxes
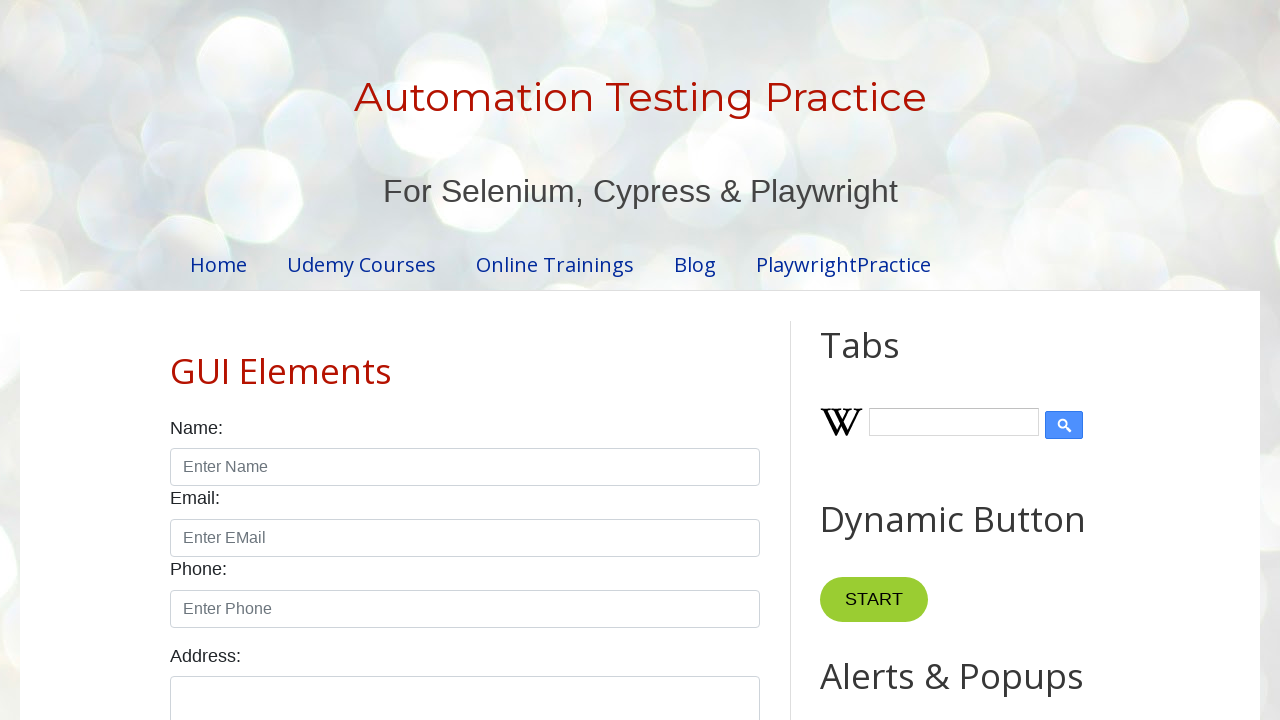

First checkbox became visible
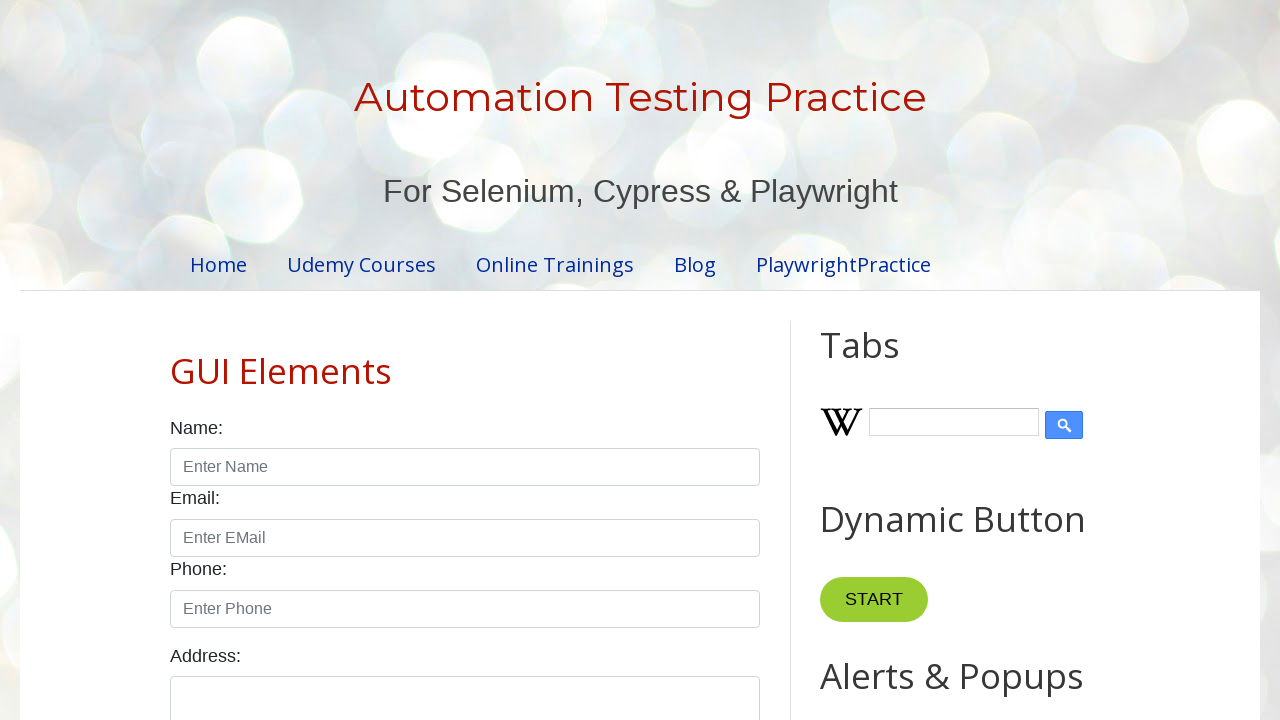

Retrieved checkbox count: 7 total checkboxes
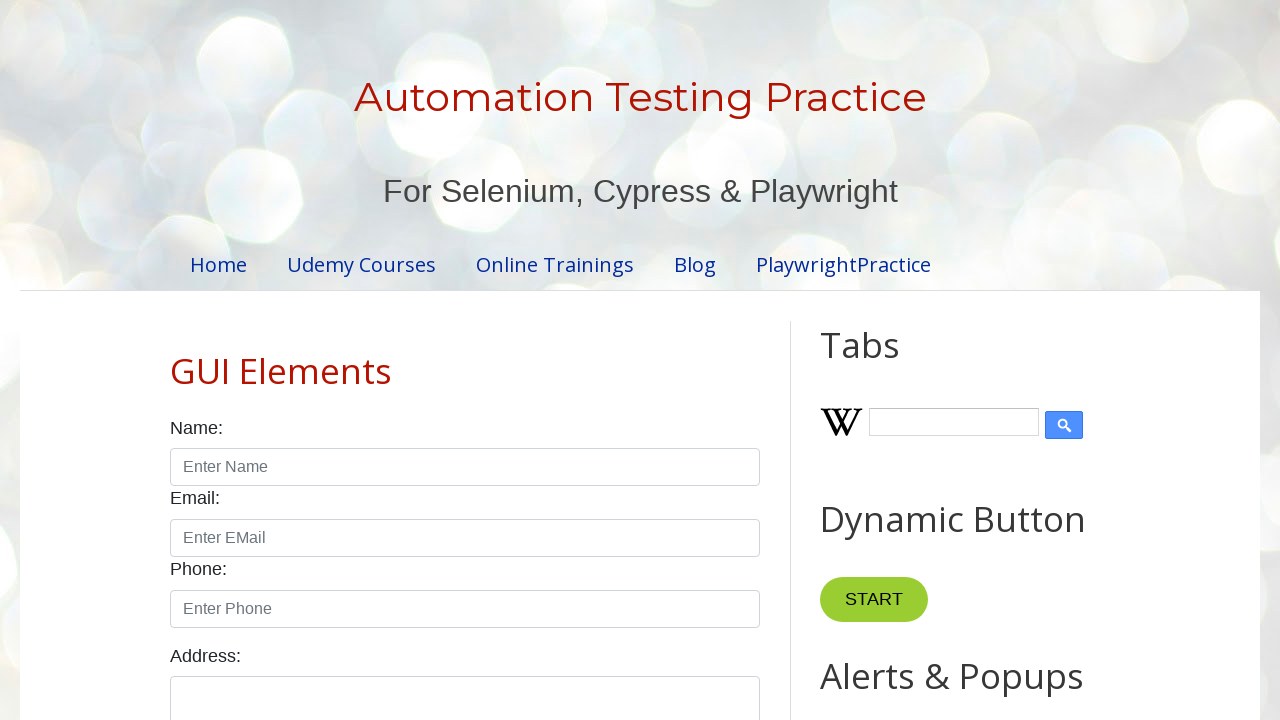

Clicked second-to-last checkbox (index 5) at (176, 361) on input.form-check-input[type='checkbox'] >> nth=5
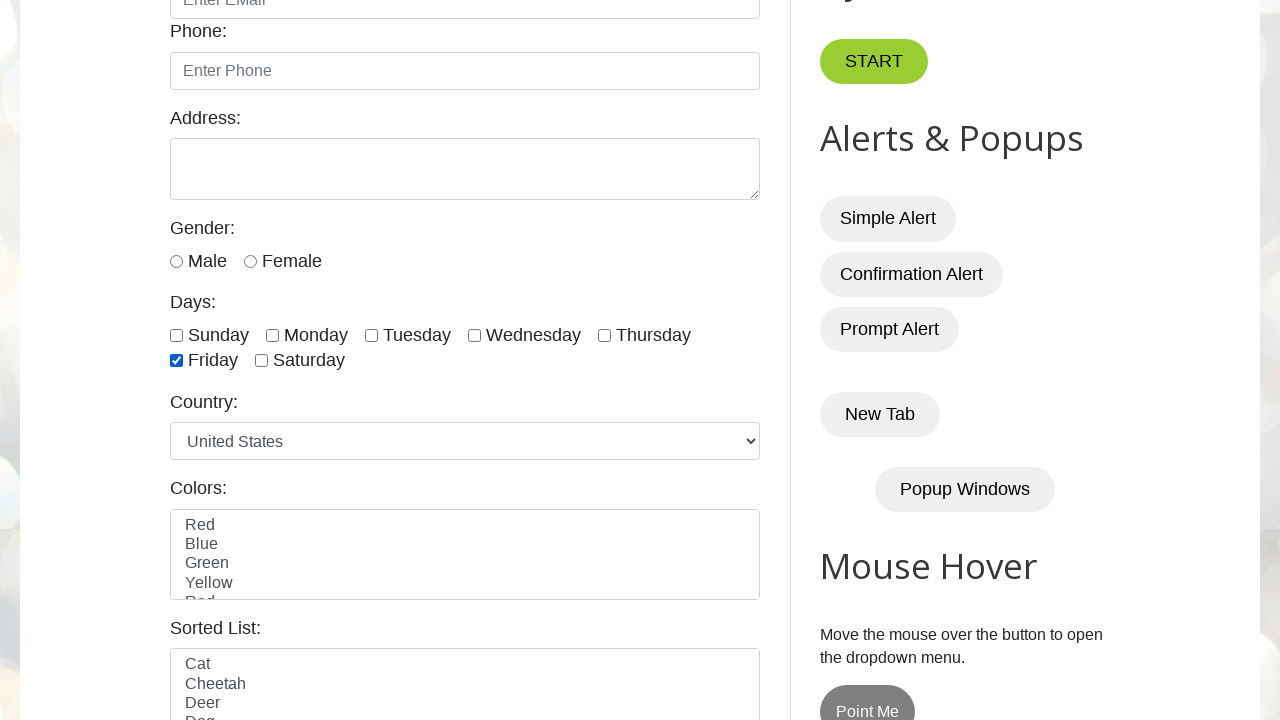

Clicked last checkbox (index 6) at (262, 361) on input.form-check-input[type='checkbox'] >> nth=6
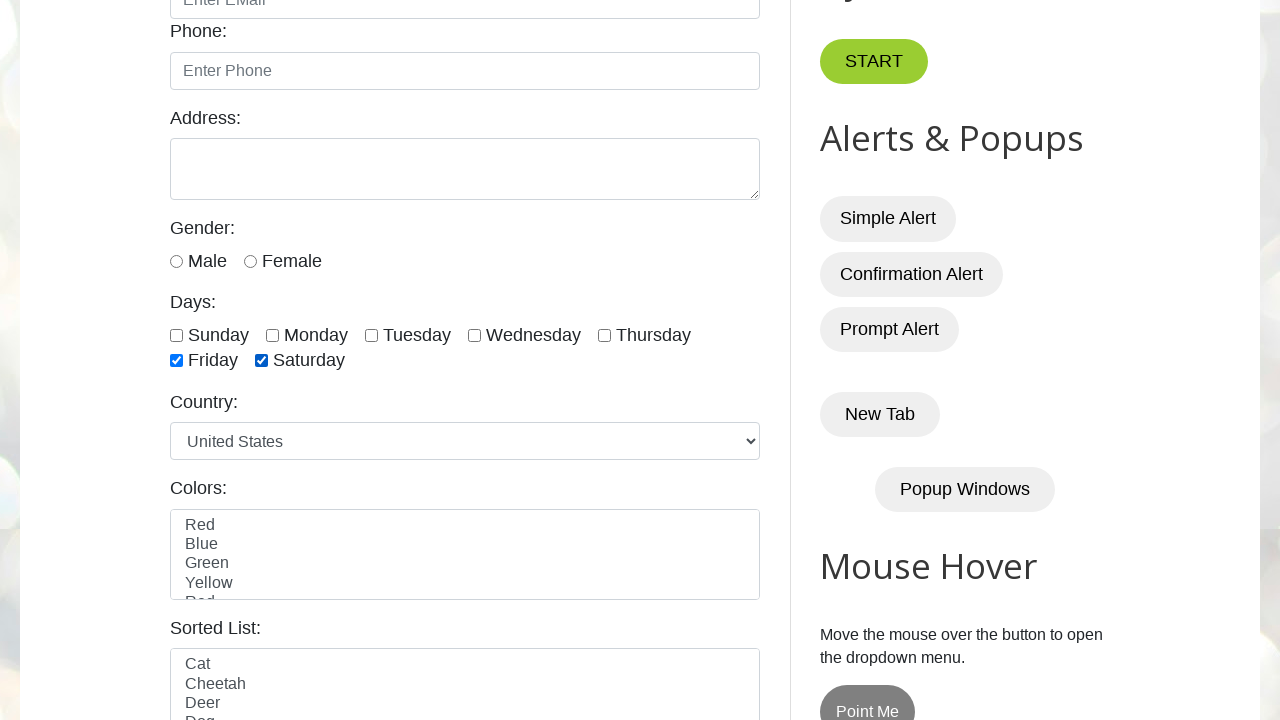

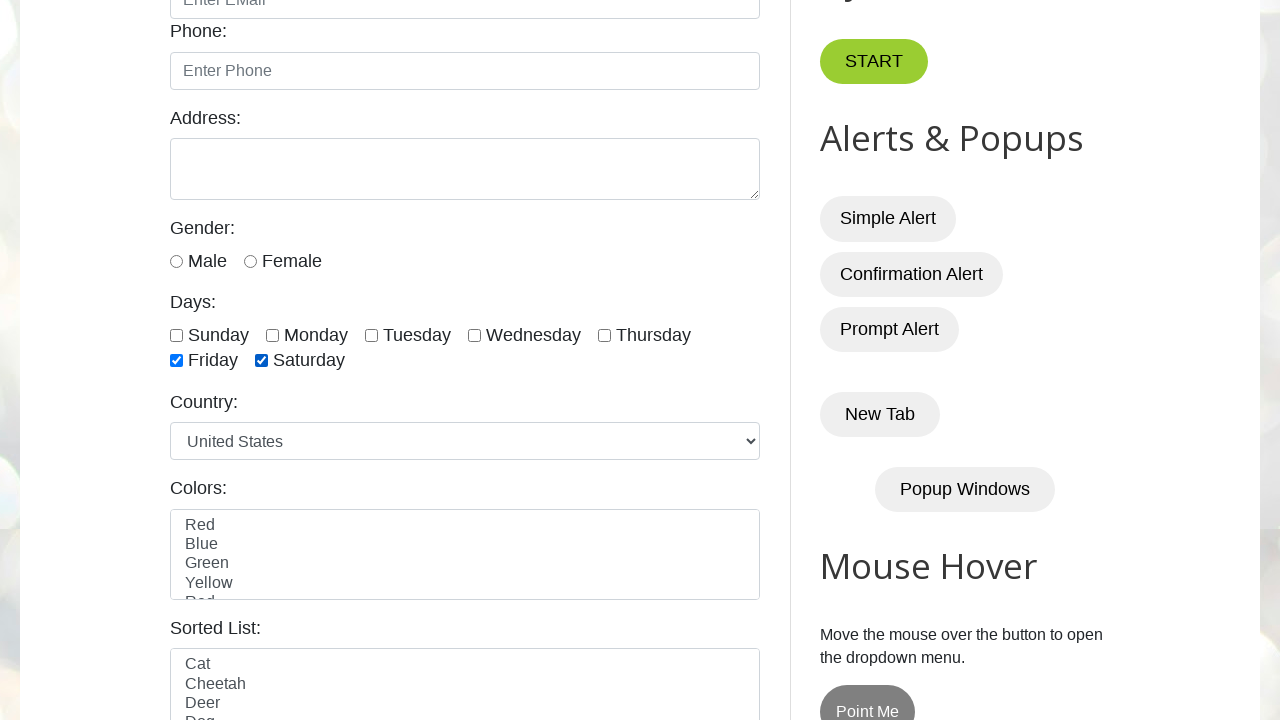